Tests different types of JavaScript alerts (simple, confirm, and prompt) by triggering them and interacting with each alert type

Starting URL: https://letcode.in/alert

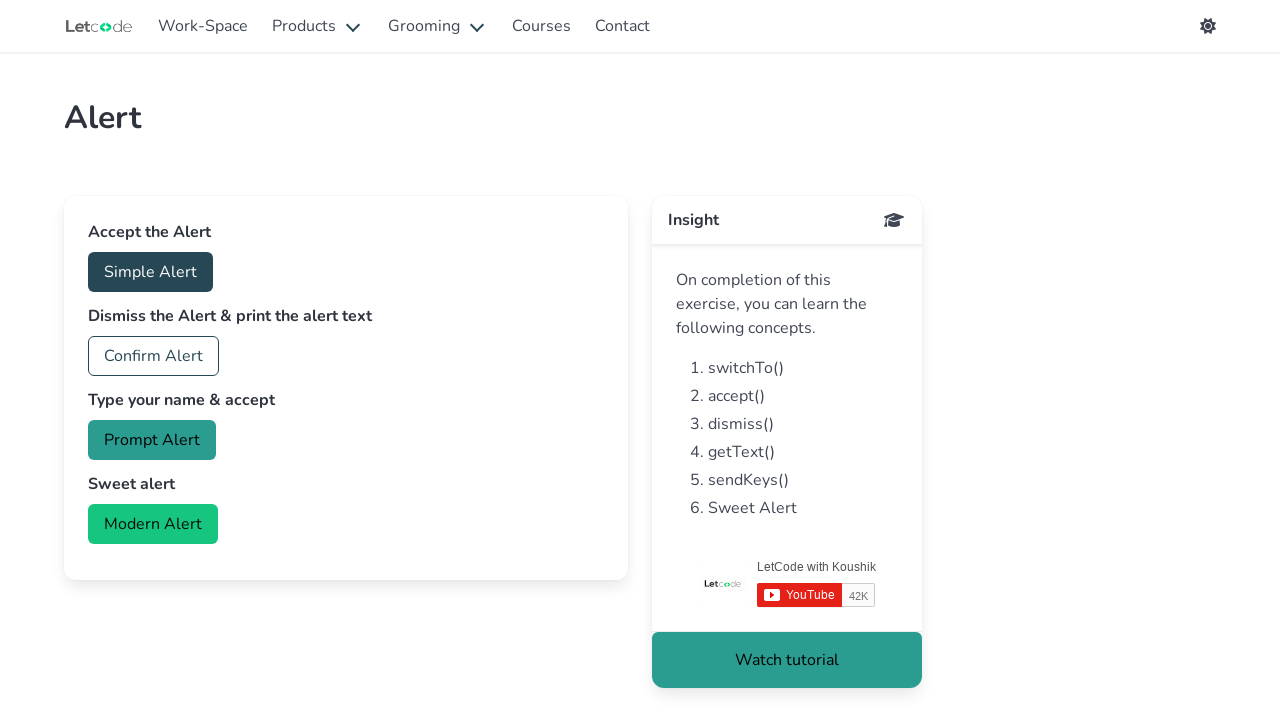

Clicked button to trigger simple alert at (150, 272) on #accept
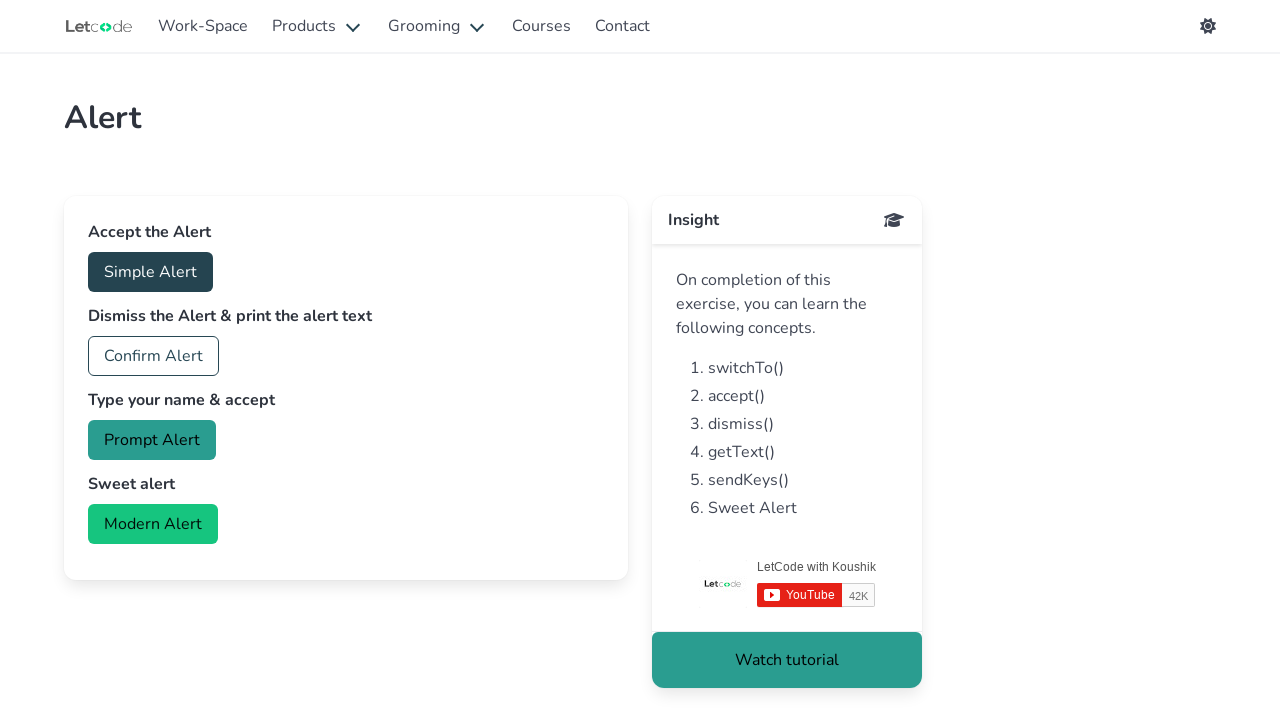

Set up dialog handler to accept alerts
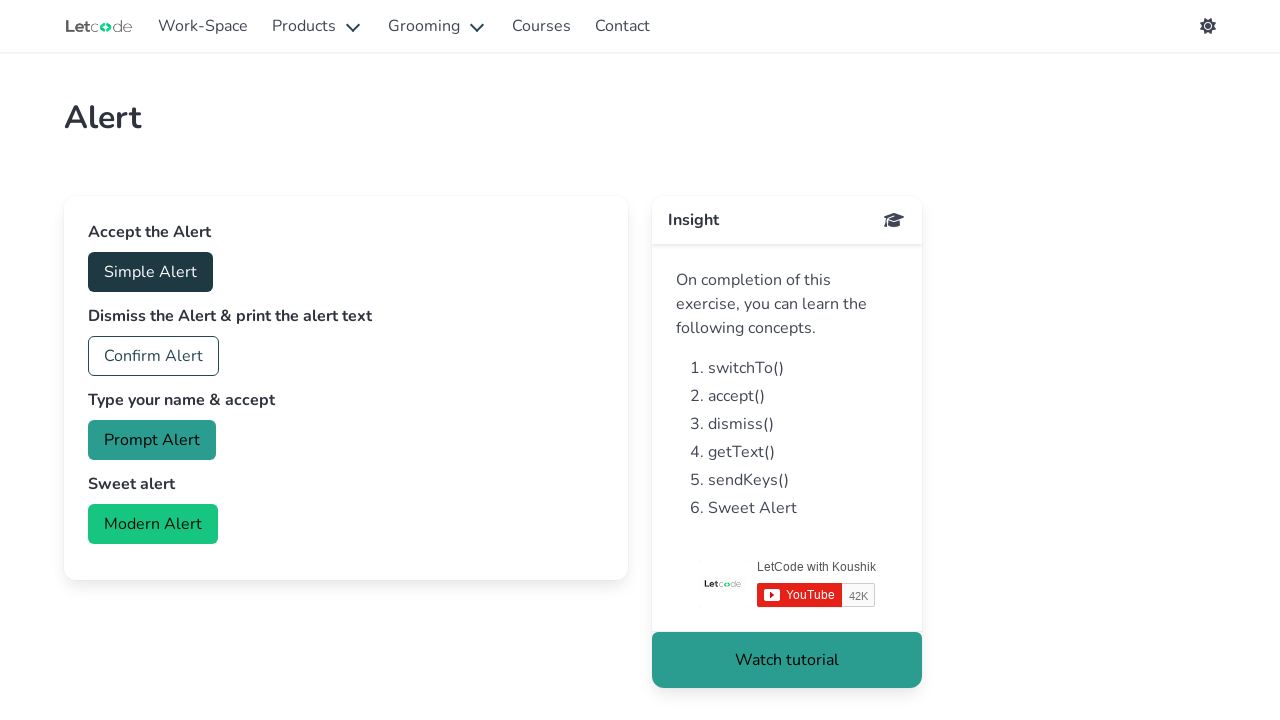

Clicked button to trigger confirm alert at (154, 356) on #confirm
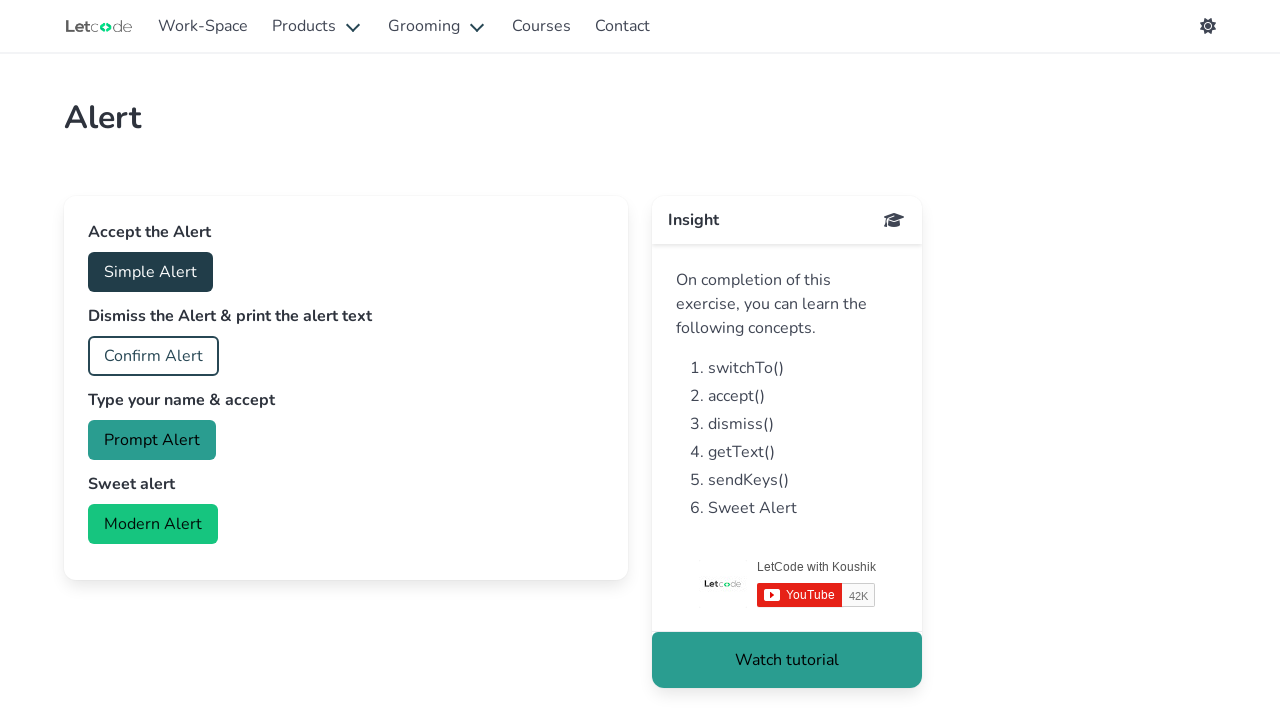

Set up dialog handler to accept prompt with text 'Parag'
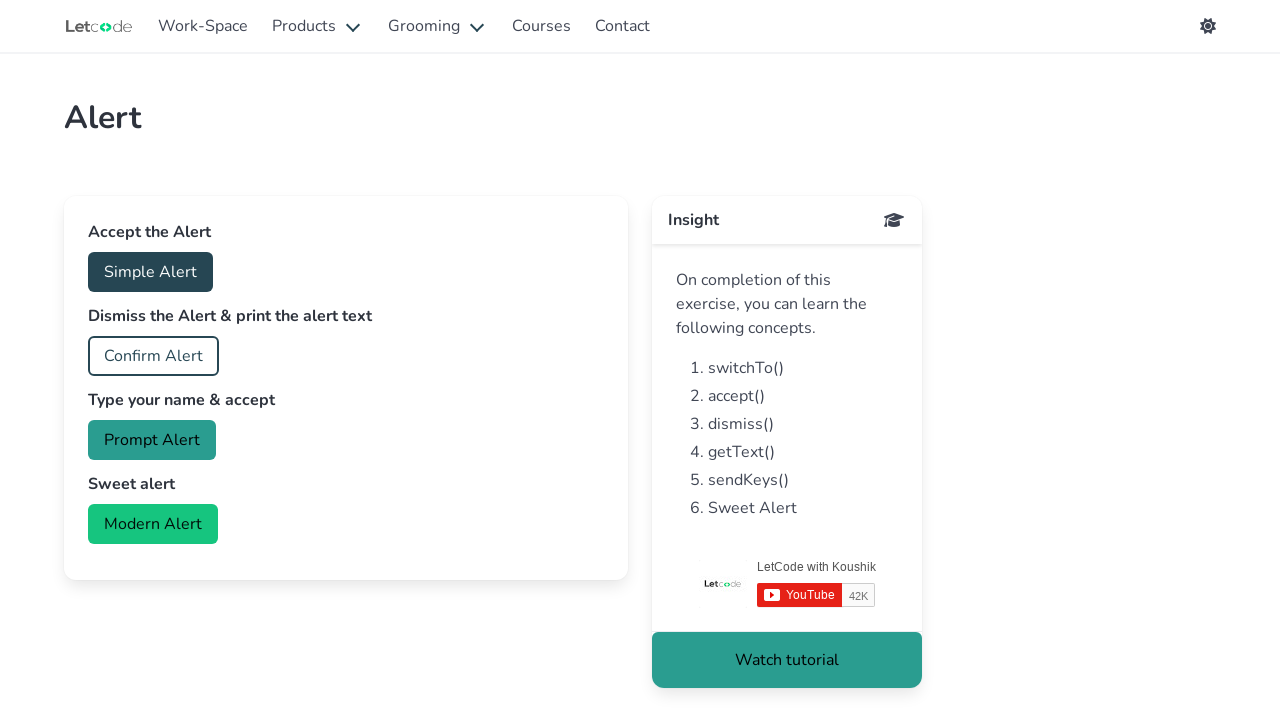

Clicked button to trigger prompt alert at (152, 440) on #prompt
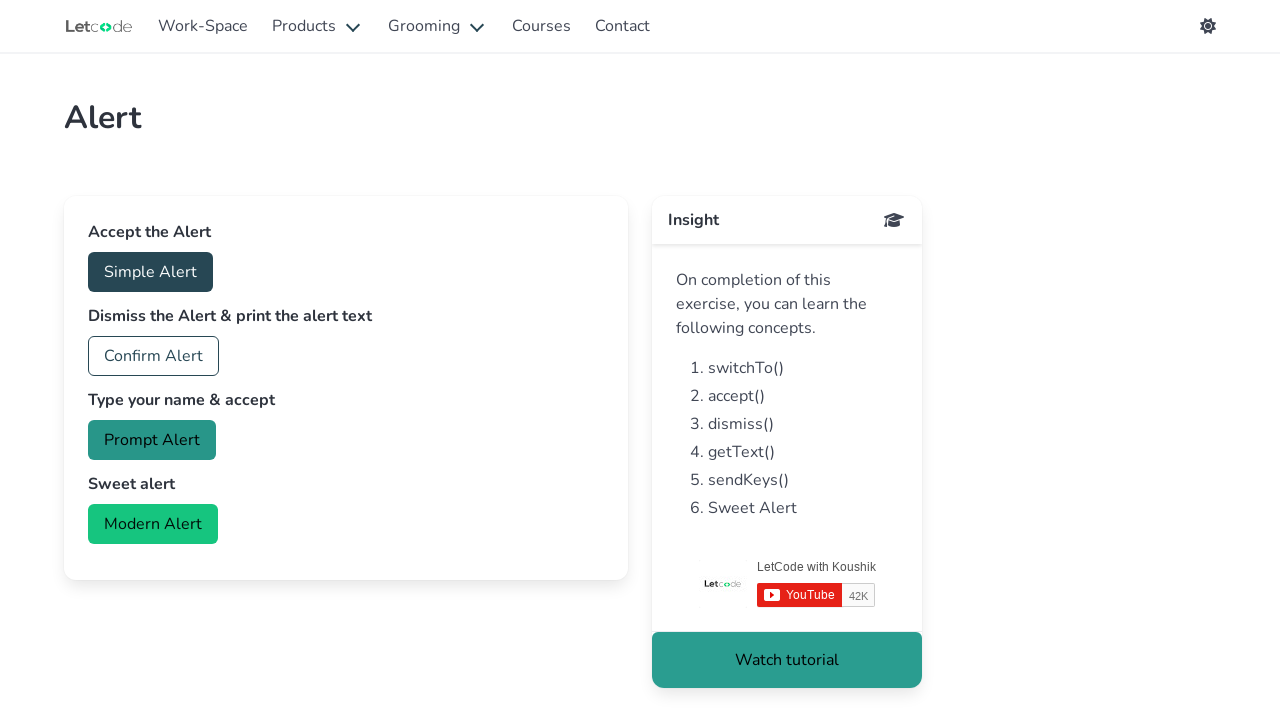

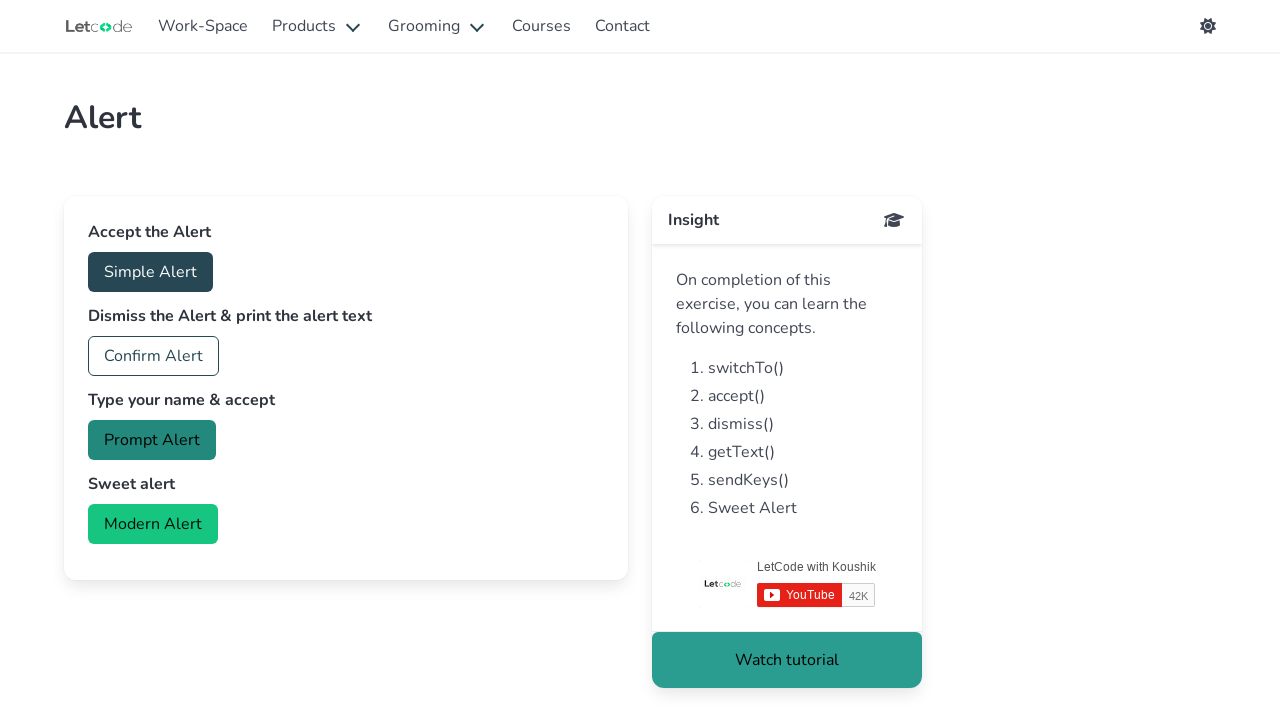